Tests opening a new browser tab by clicking a button and verifying the content on the newly opened tab

Starting URL: https://demoqa.com/browser-windows

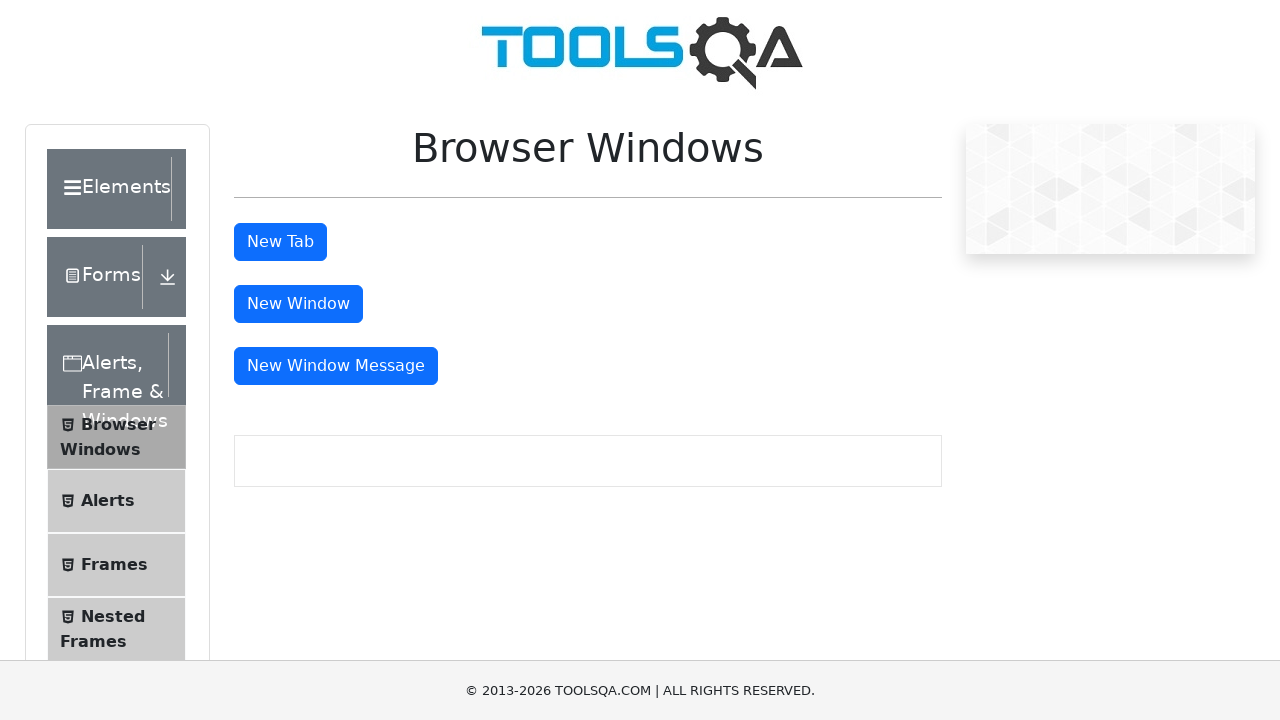

Clicked button to open new tab at (280, 242) on #tabButton
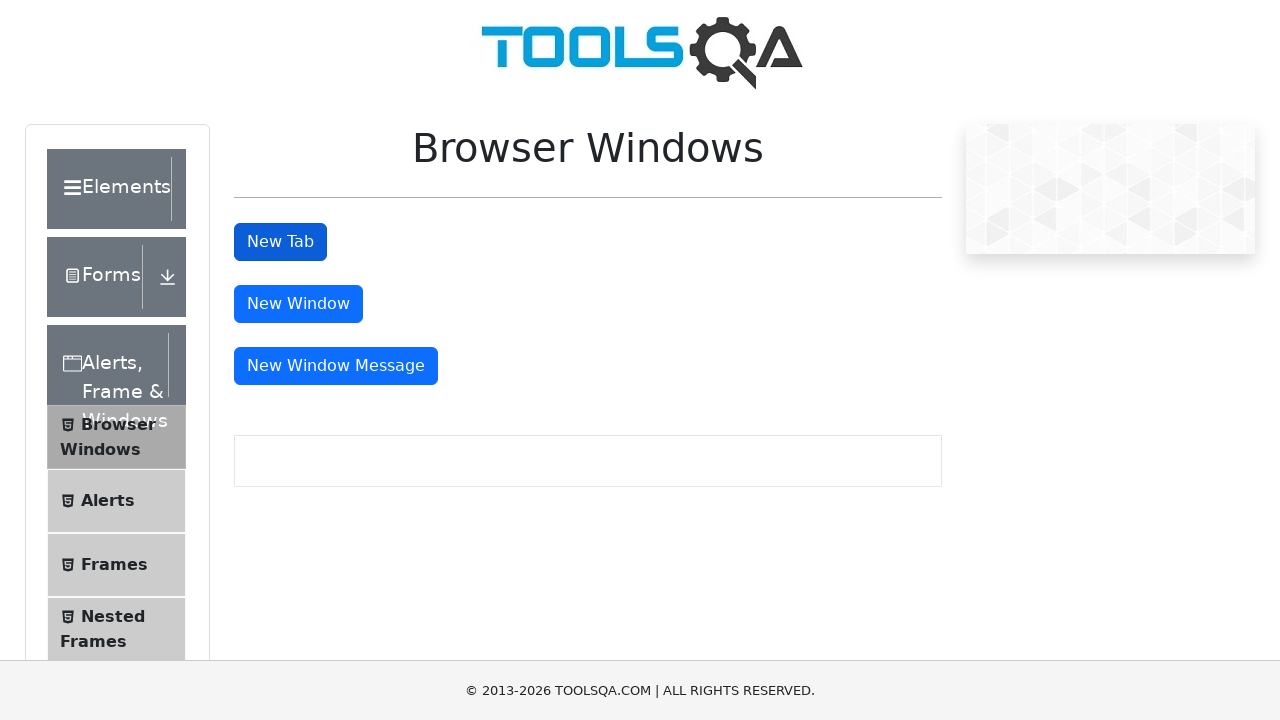

New tab opened and retrieved
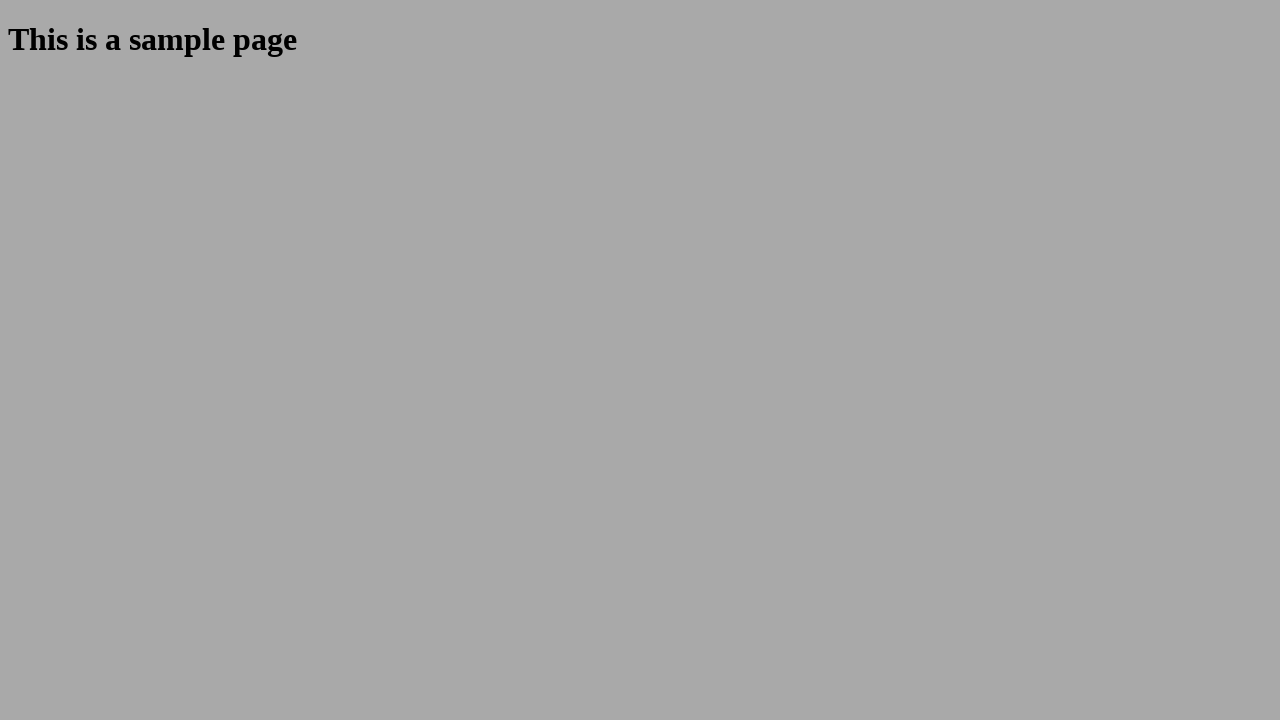

Waited for sample heading to load on new tab
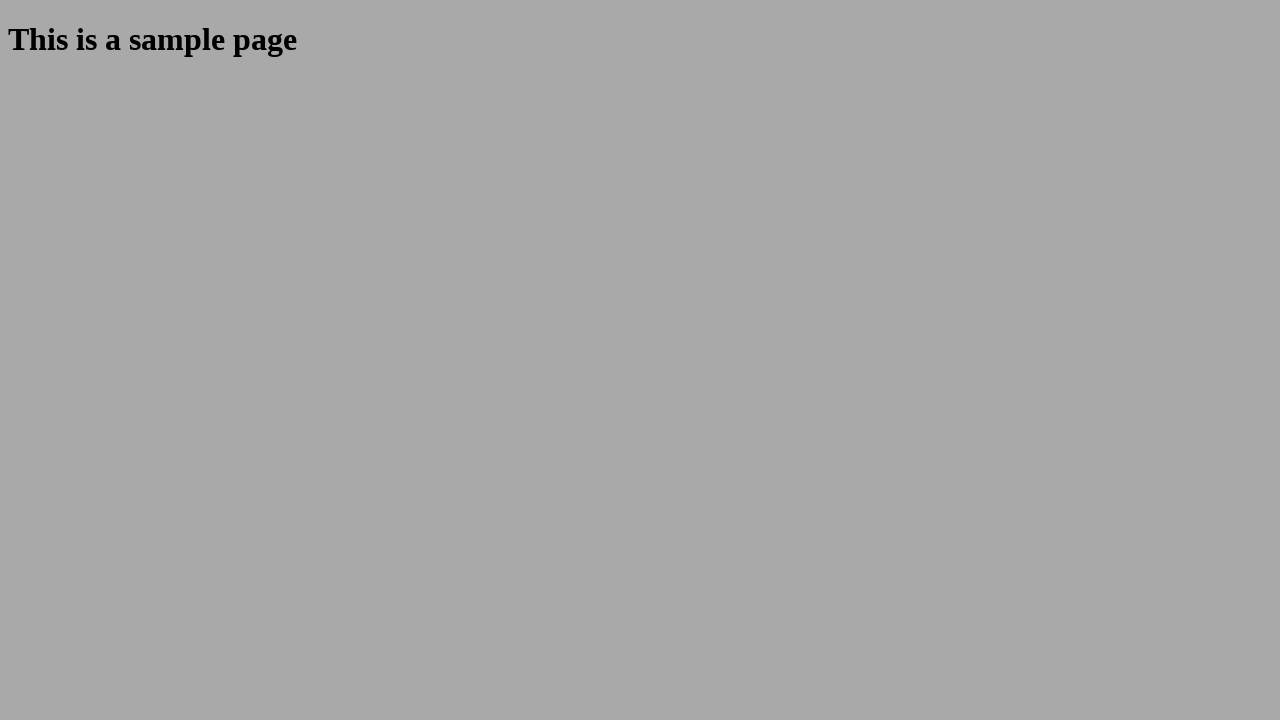

Retrieved heading text from new tab
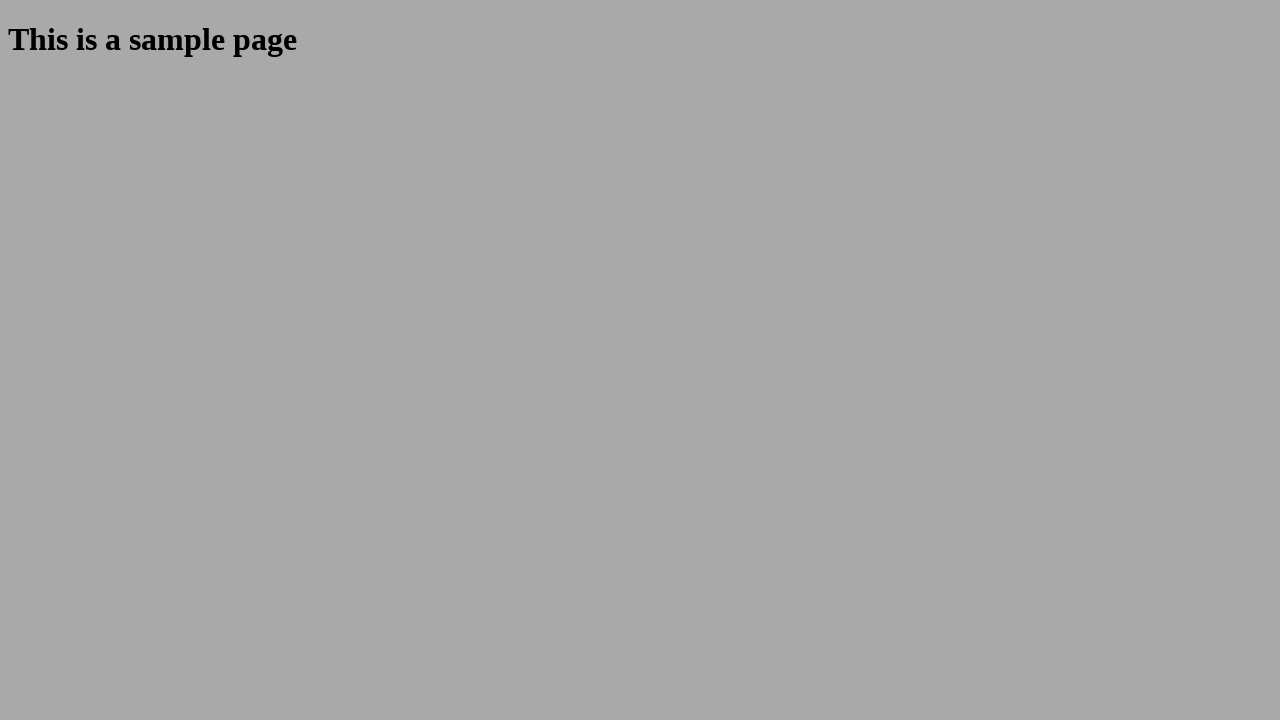

Verified heading text equals 'This is a sample page'
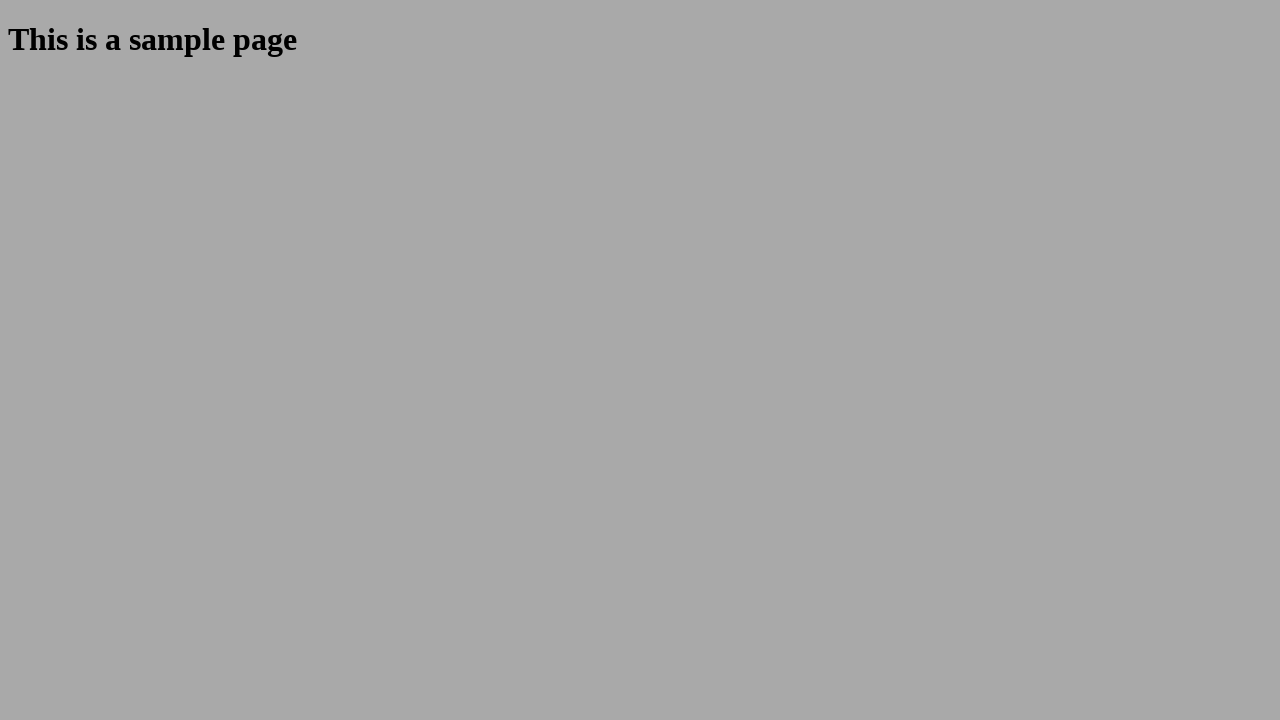

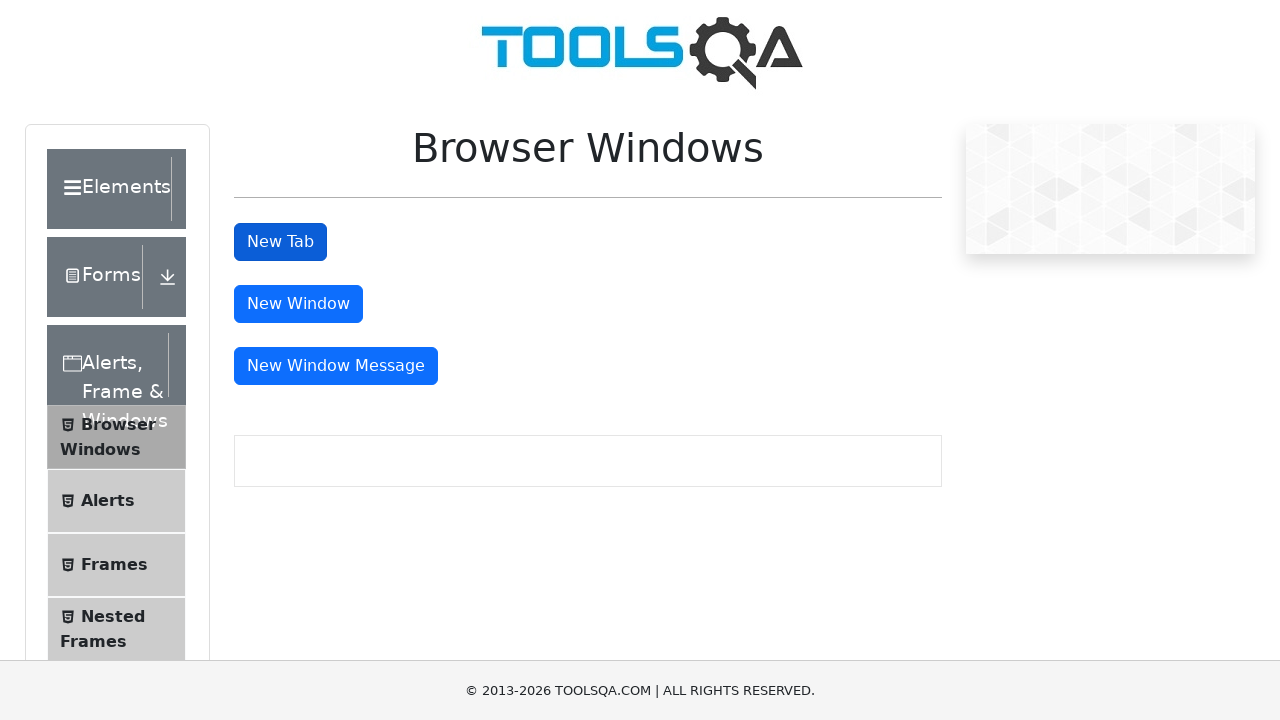